Tests standard left-click functionality by clicking a dynamic button and verifying the success message appears

Starting URL: https://demoqa.com/buttons

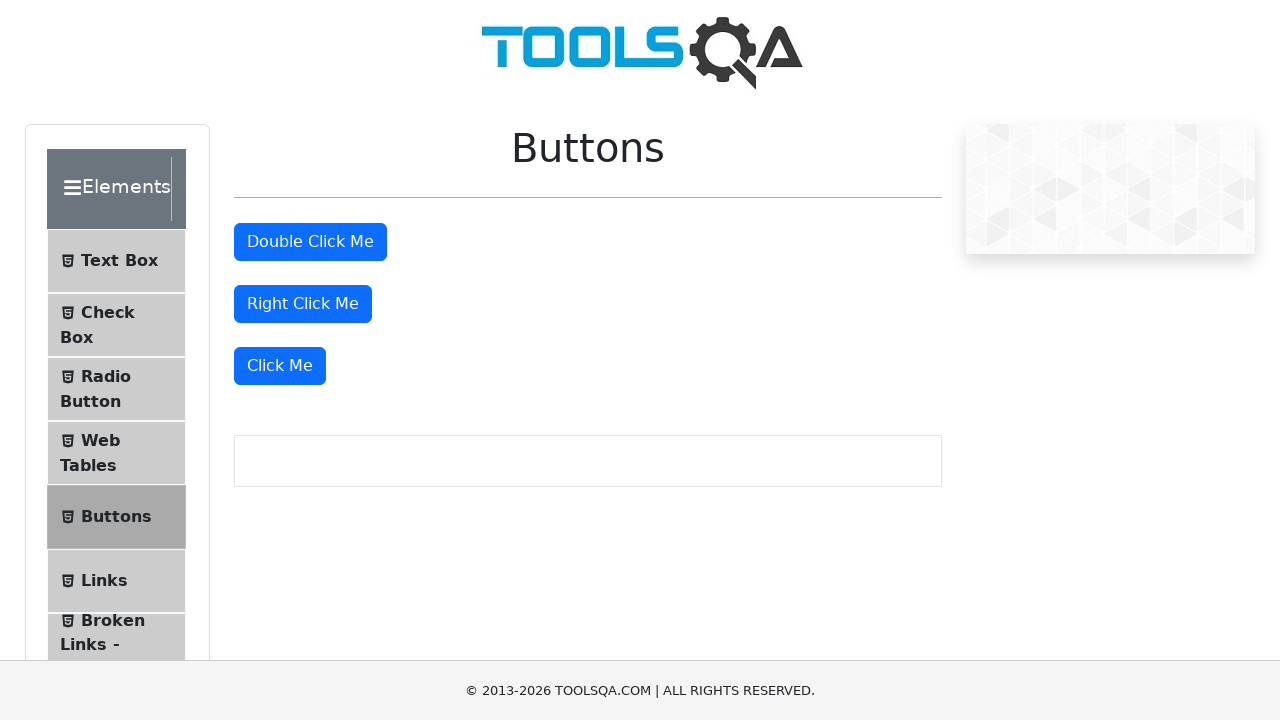

Clicked the dynamic 'Click Me' button at (280, 366) on xpath=//button[text()='Click Me']
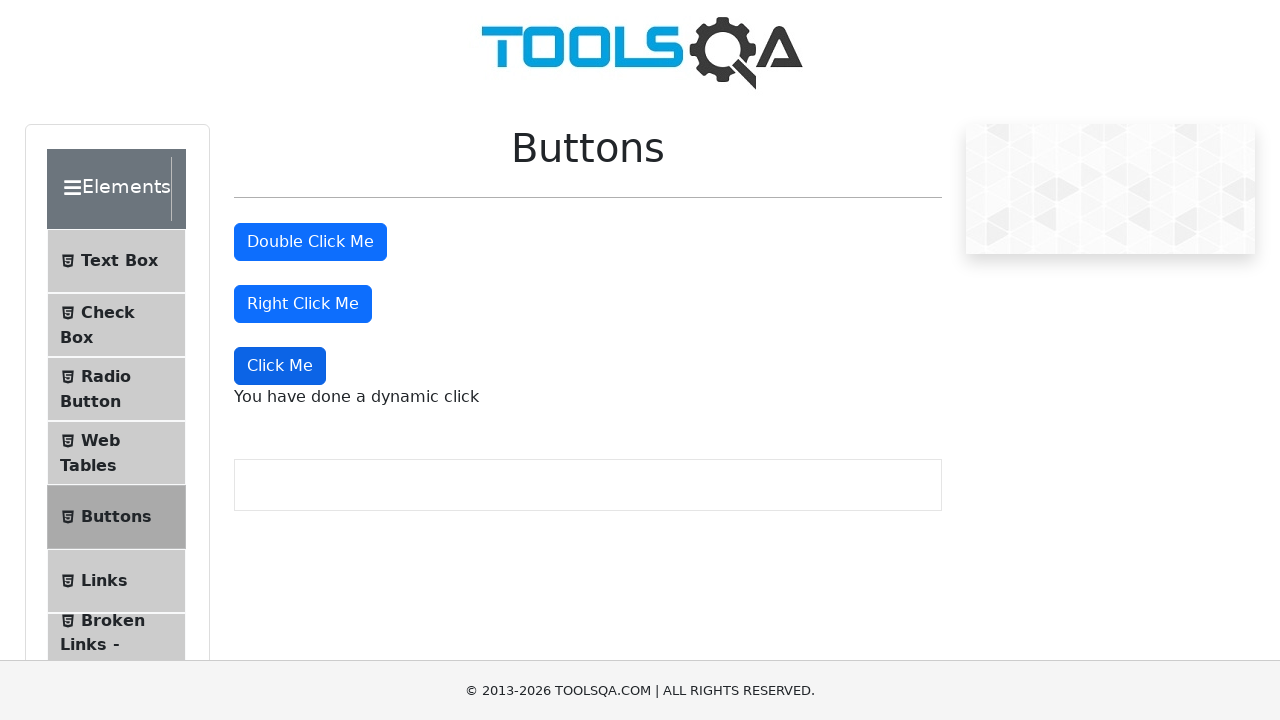

Dynamic click message appeared
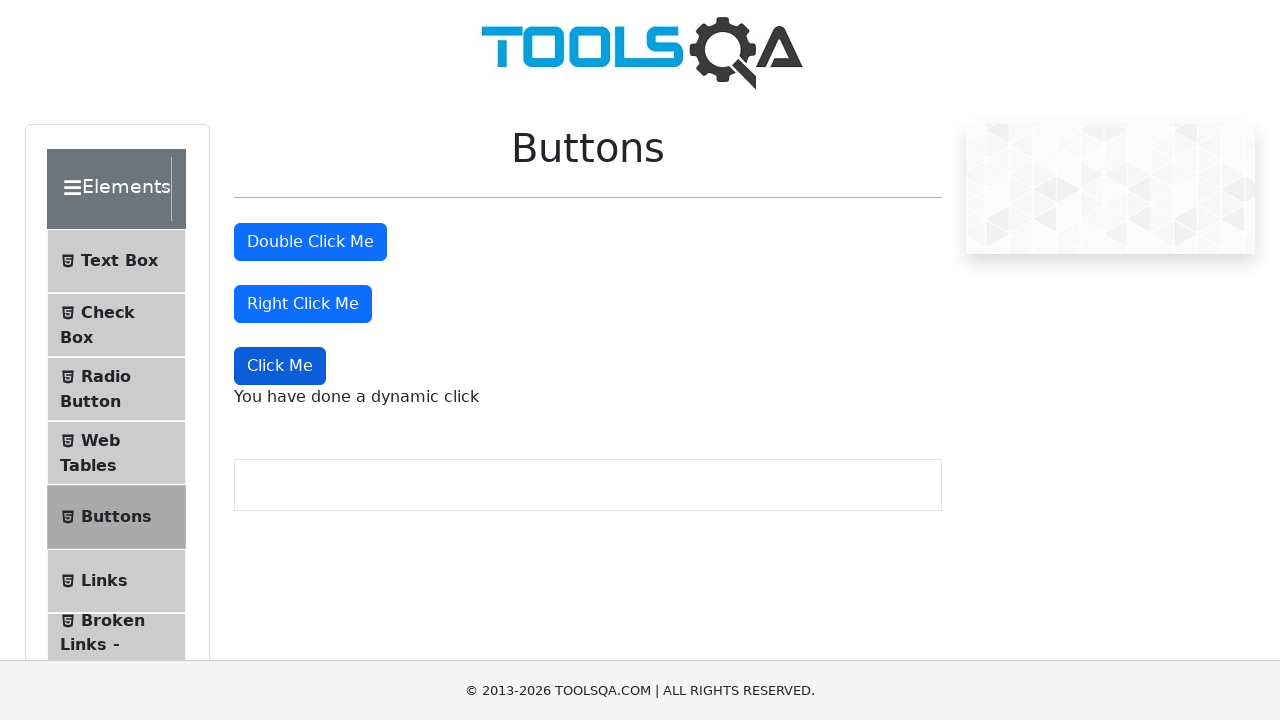

Retrieved dynamic click message text
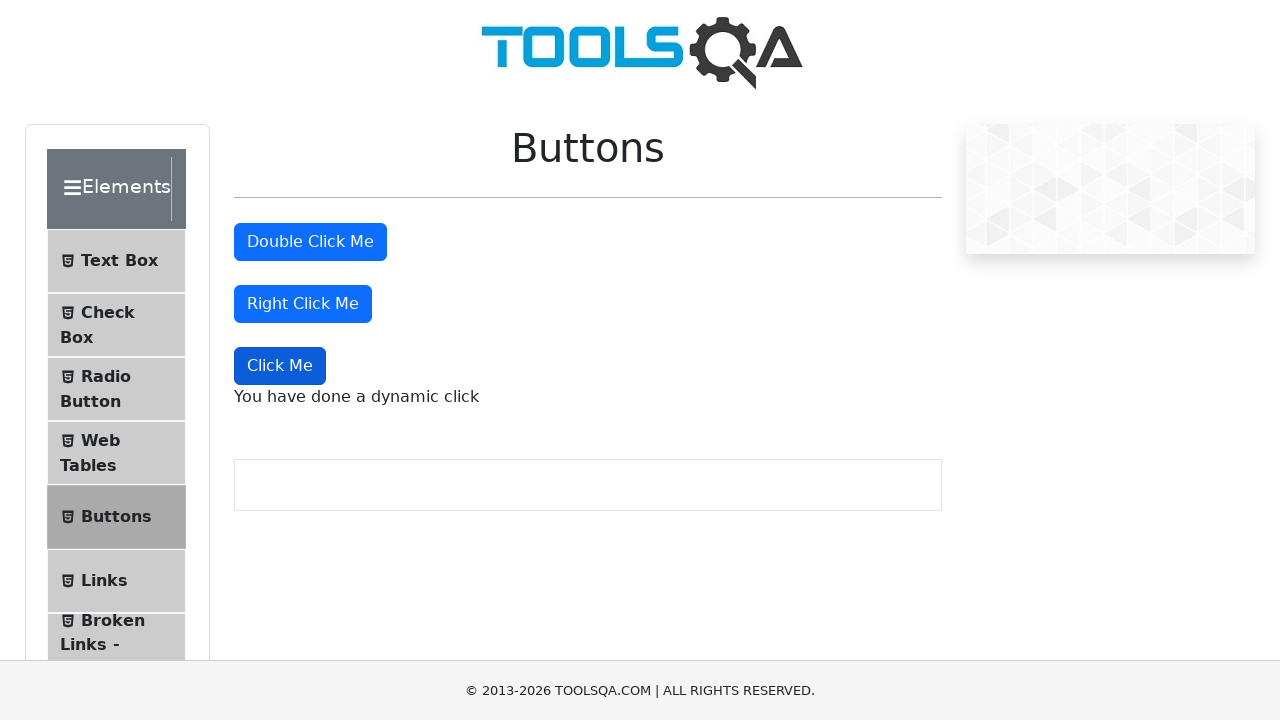

Verified success message: 'You have done a dynamic click'
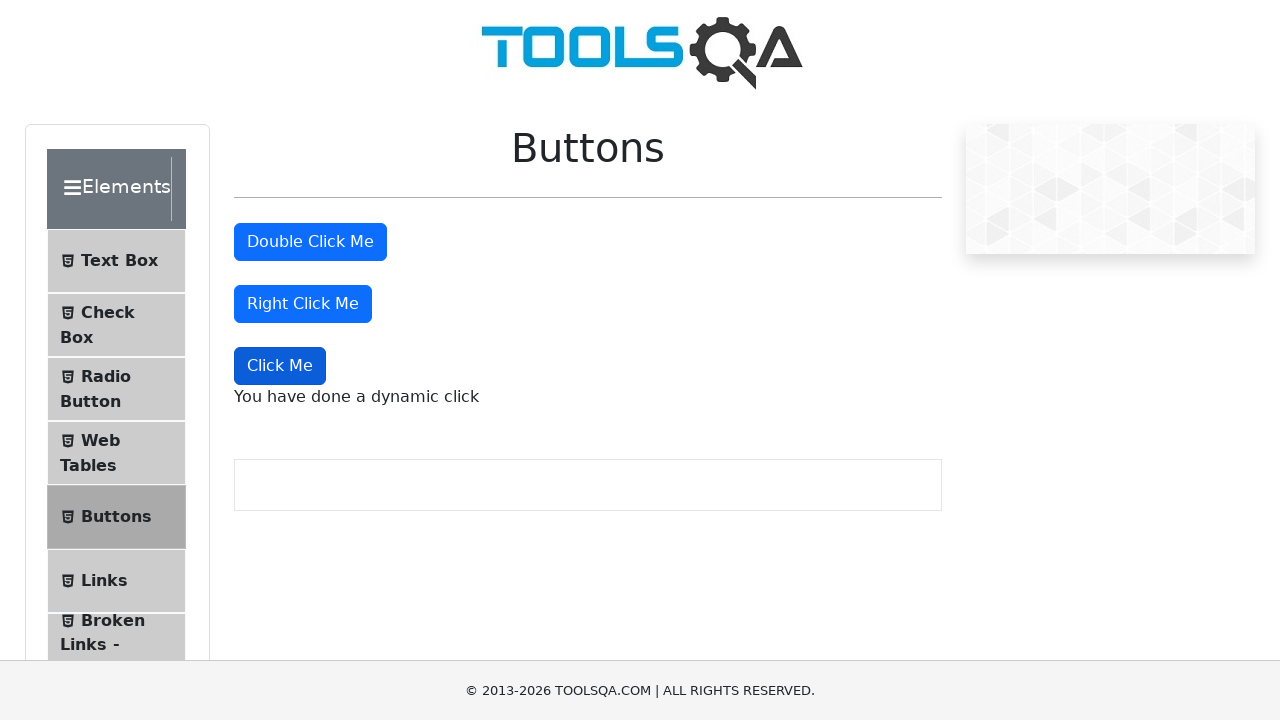

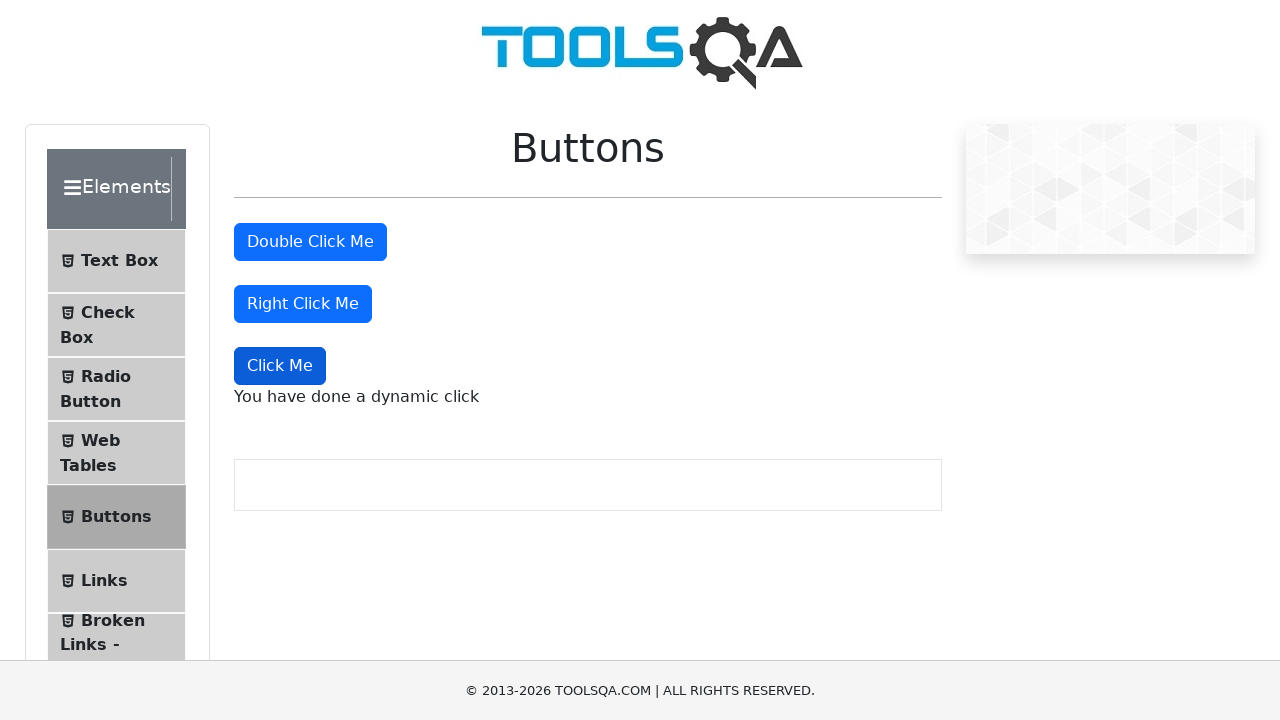